Clicks on the Video Games section on Best Buy website

Starting URL: https://bestbuy.com

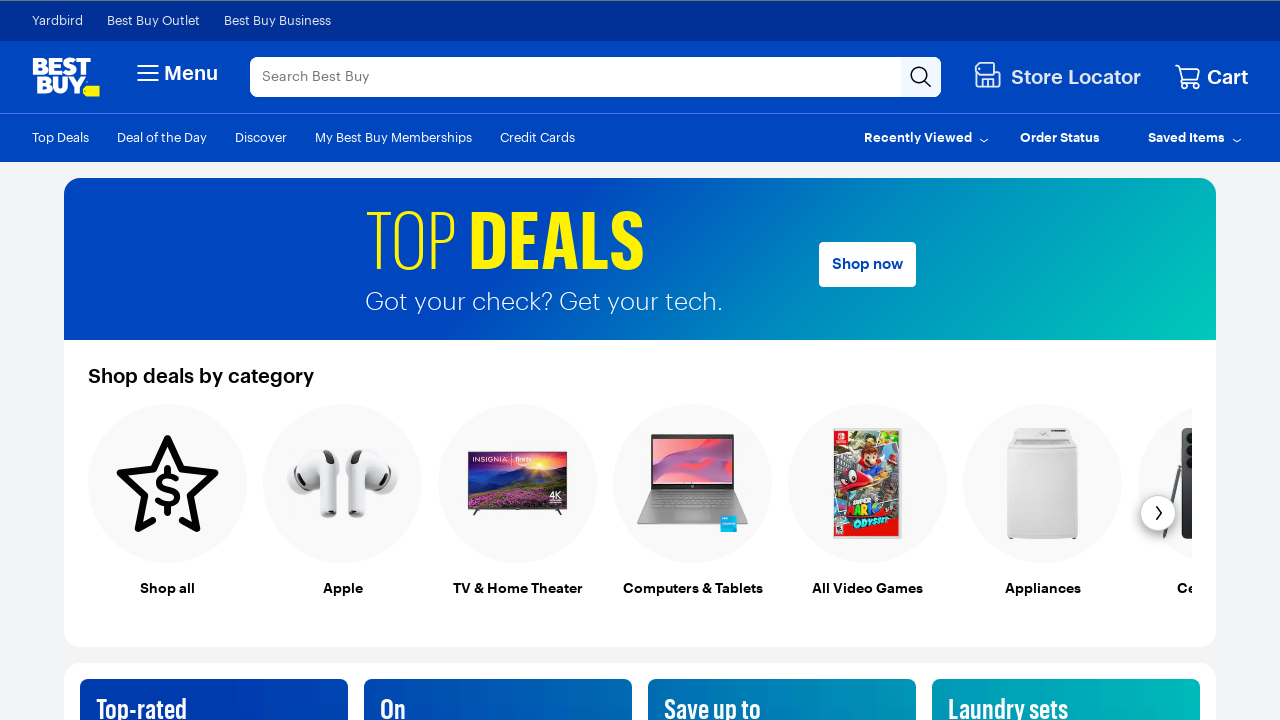

Navigated to Best Buy website
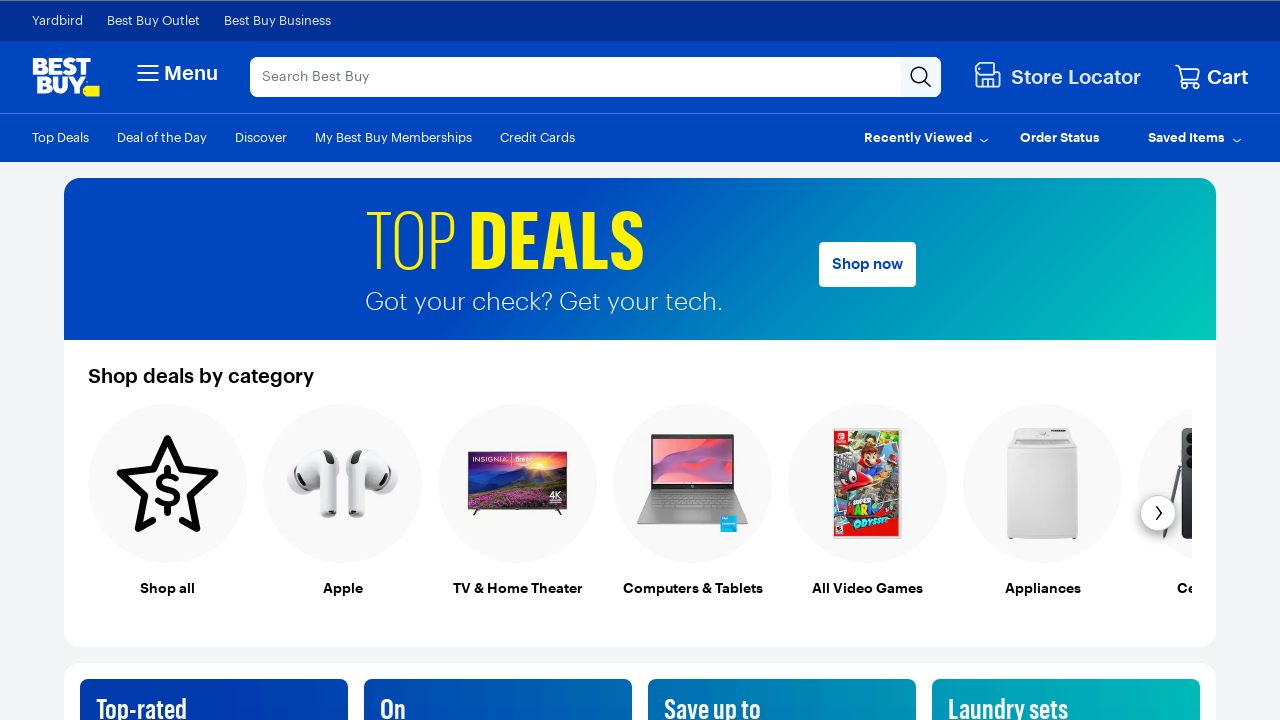

Clicked on the Video Games section at (868, 588) on text=Video Games
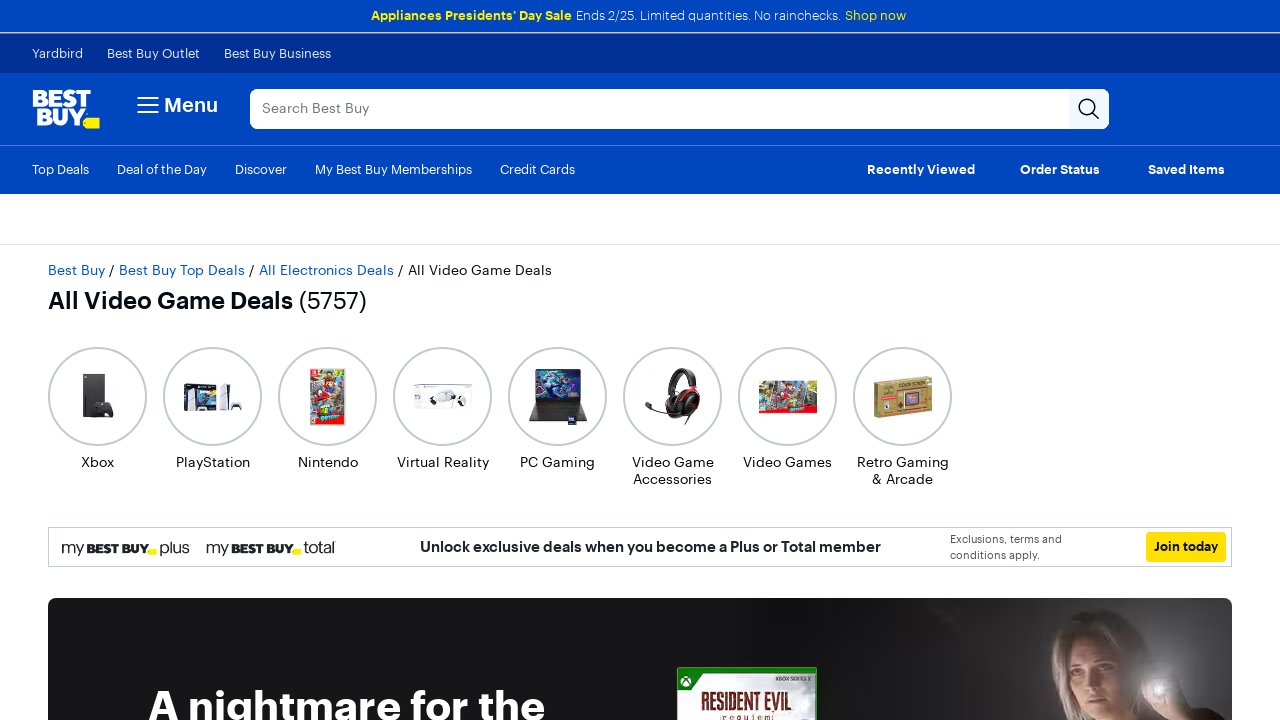

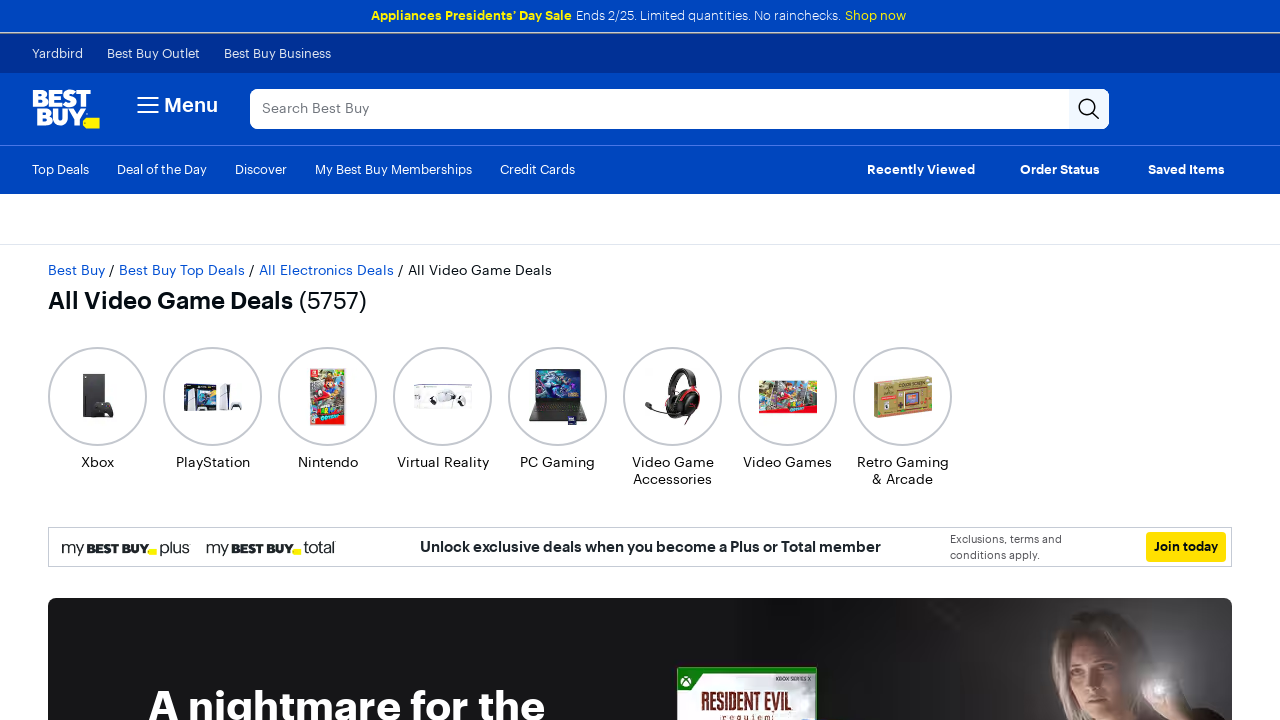